Tests browser zoom functionality by navigating to a test page and using JavaScript to set the page zoom level to 50%

Starting URL: https://testautomationpractice.blogspot.com/

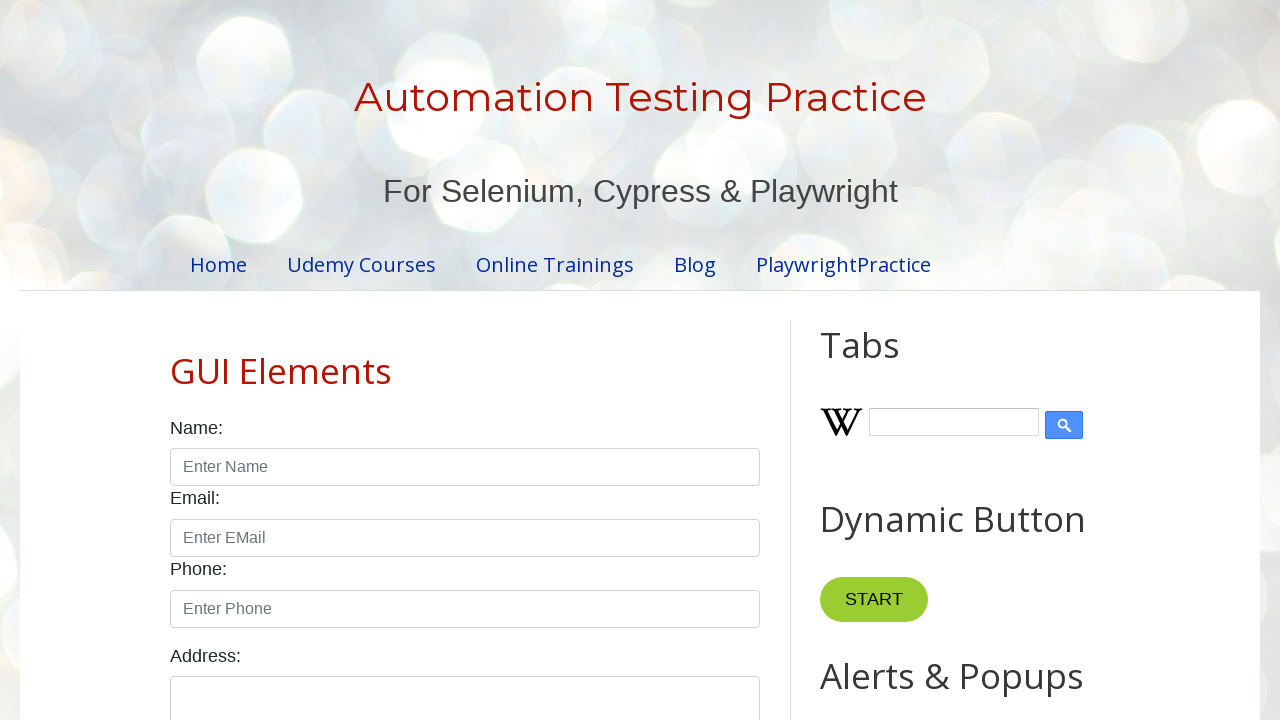

Navigated to test automation practice blog
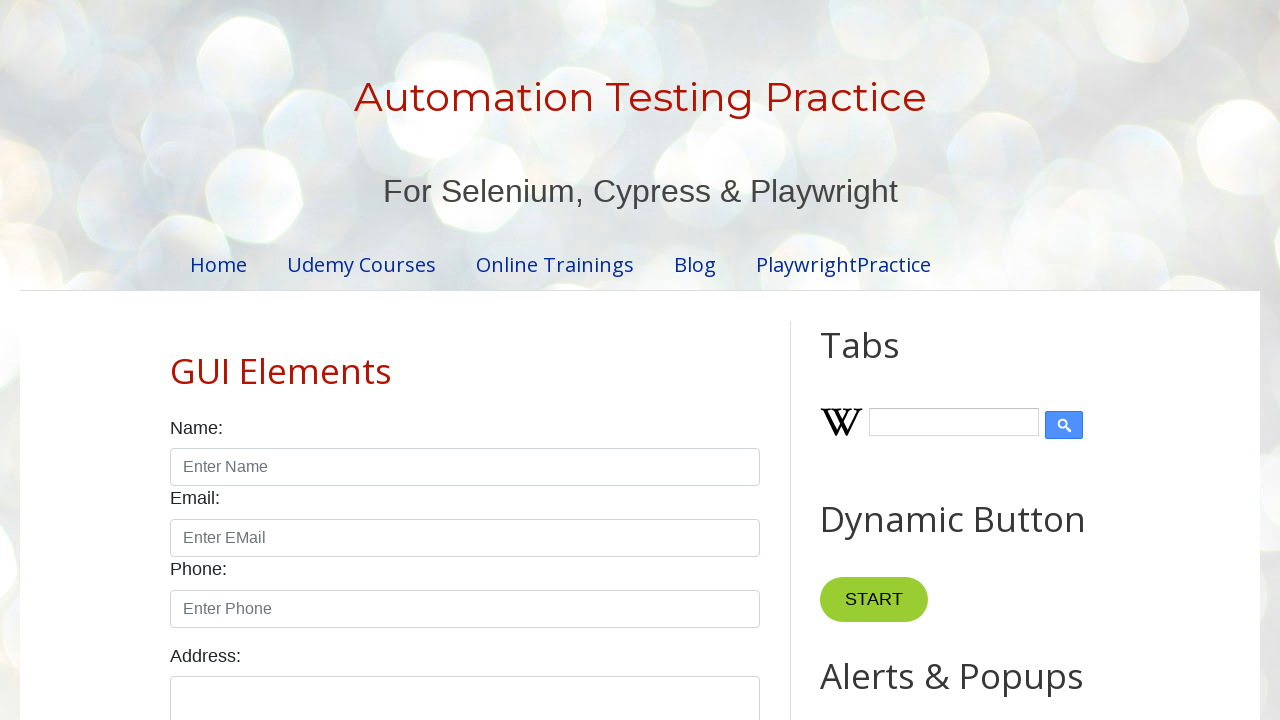

Set page zoom level to 50% using JavaScript
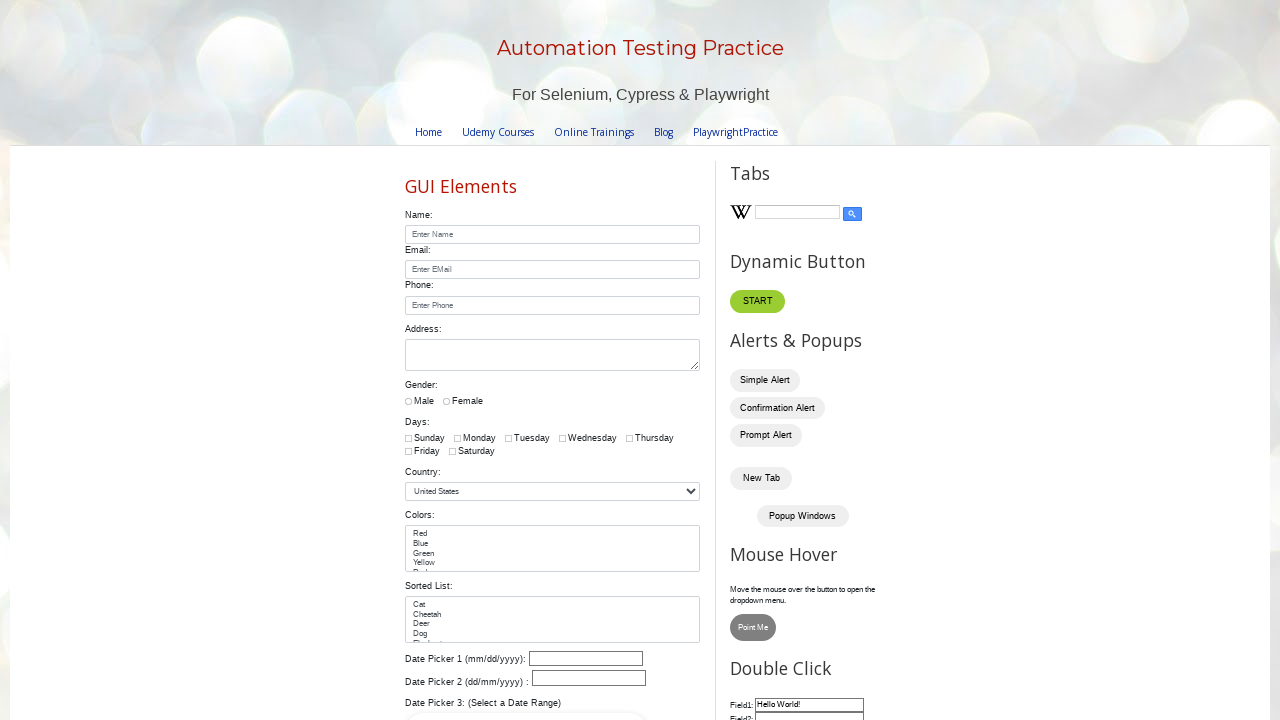

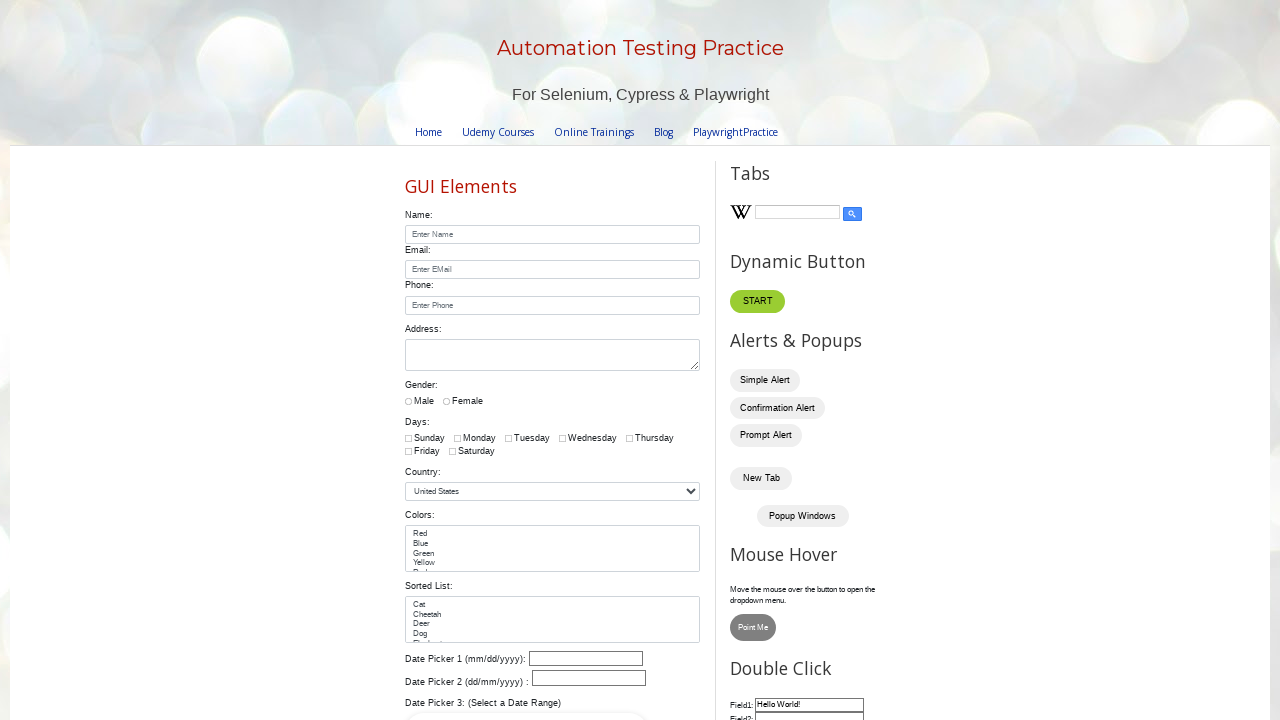